Tests dynamic loading functionality by clicking a start button and waiting for dynamically loaded content to appear

Starting URL: http://the-internet.herokuapp.com/dynamic_loading/2

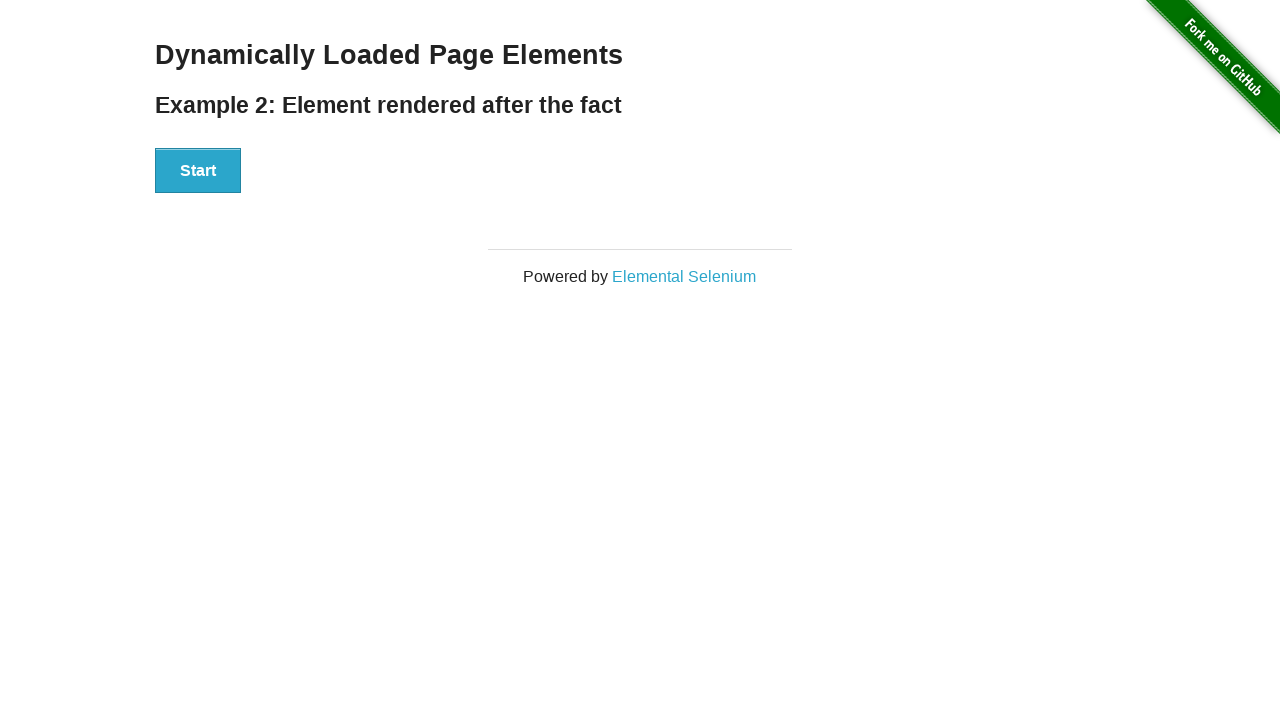

Clicked the start button to trigger dynamic loading at (198, 171) on #start > button
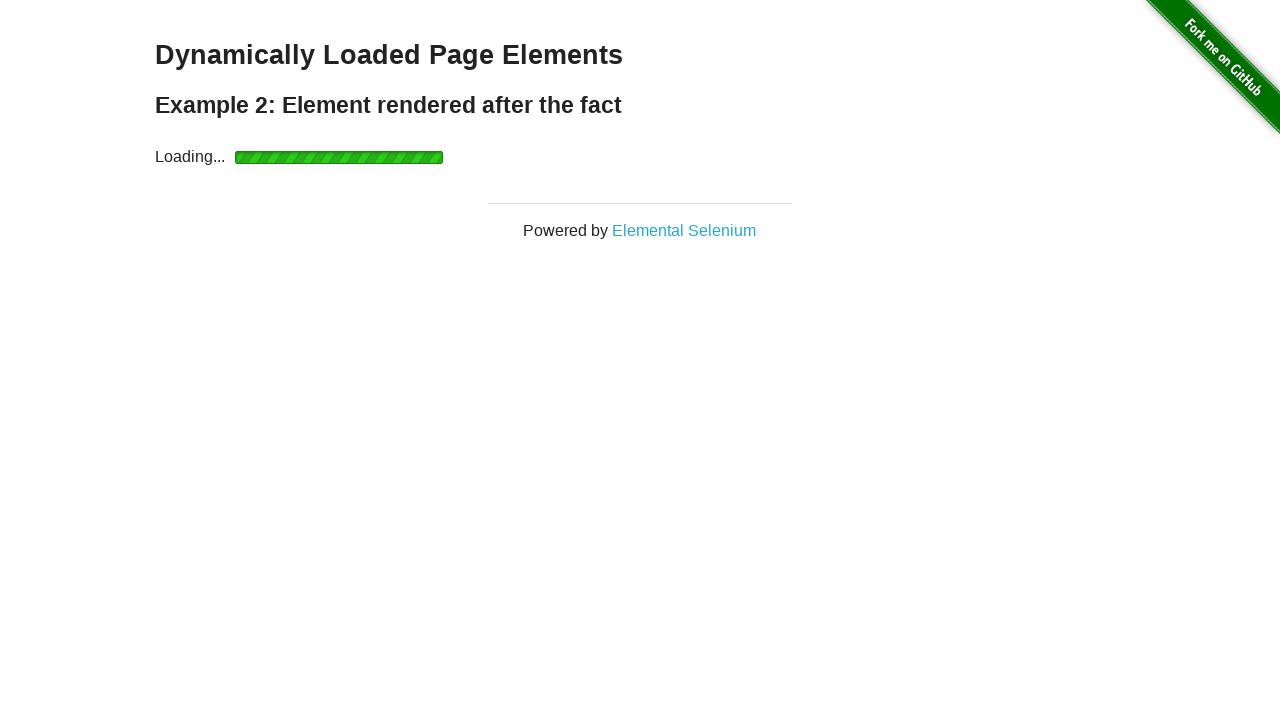

Waited for dynamically loaded content to appear
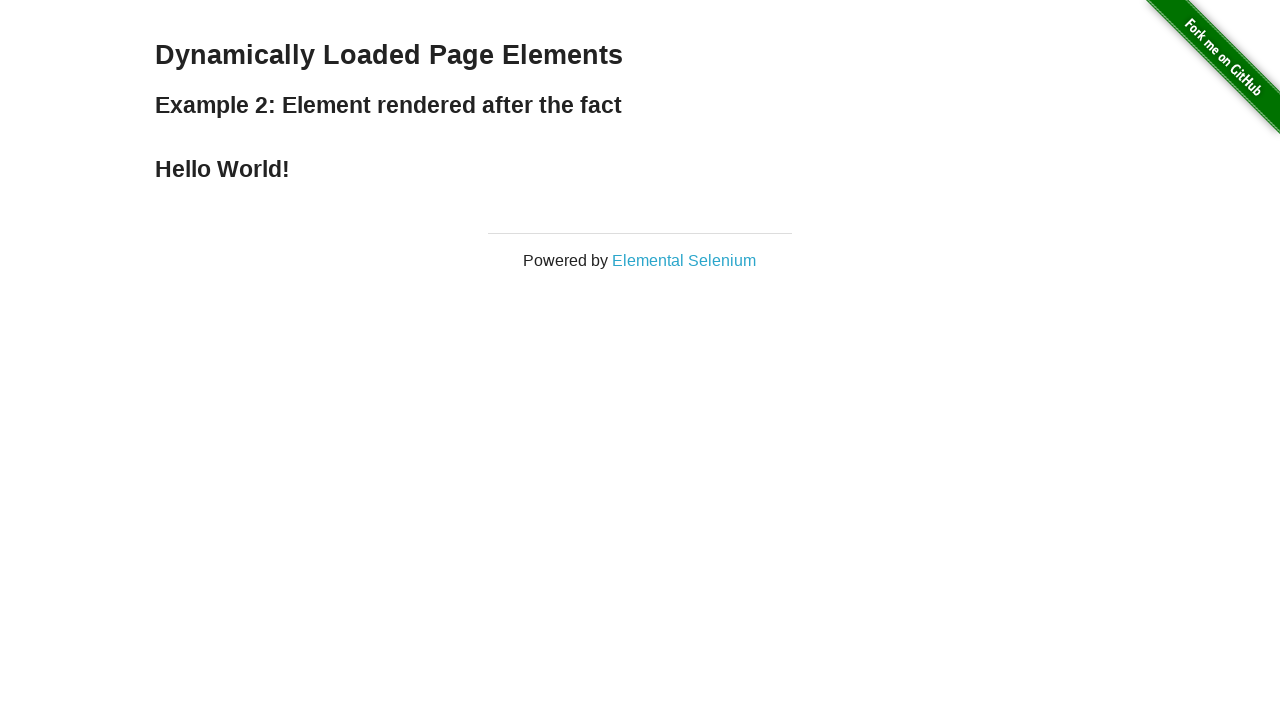

Retrieved text content from finish element
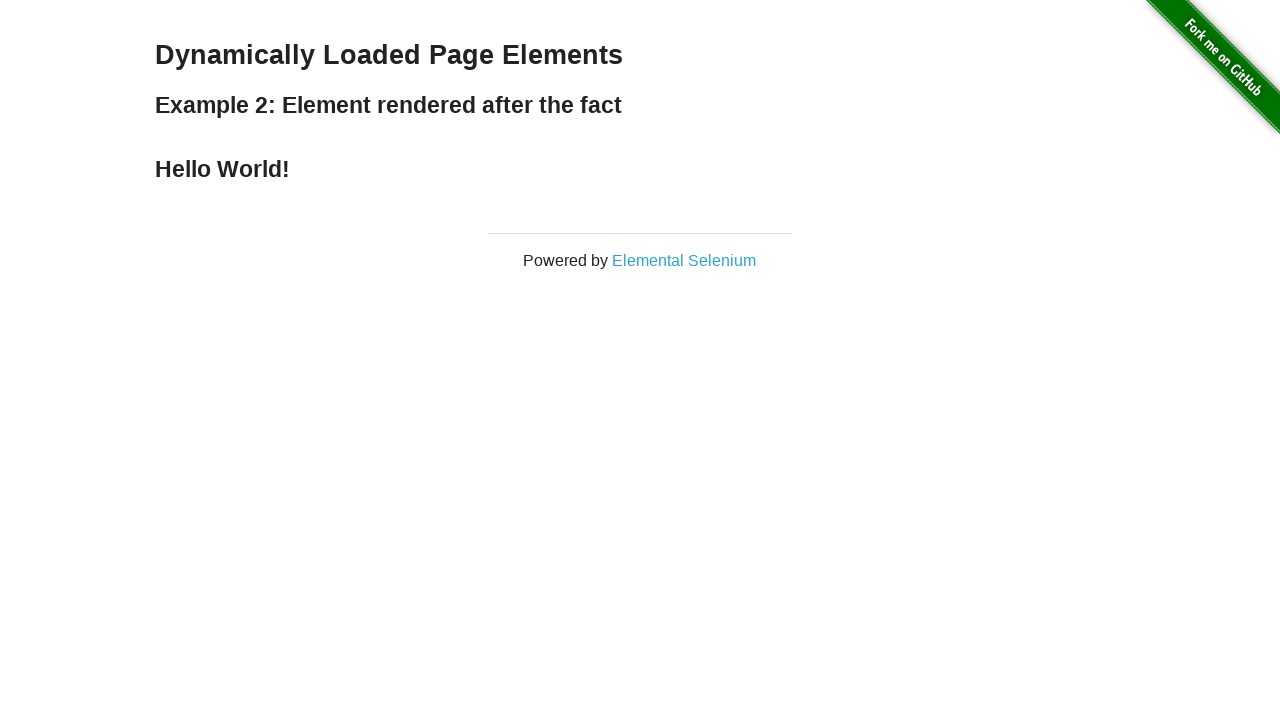

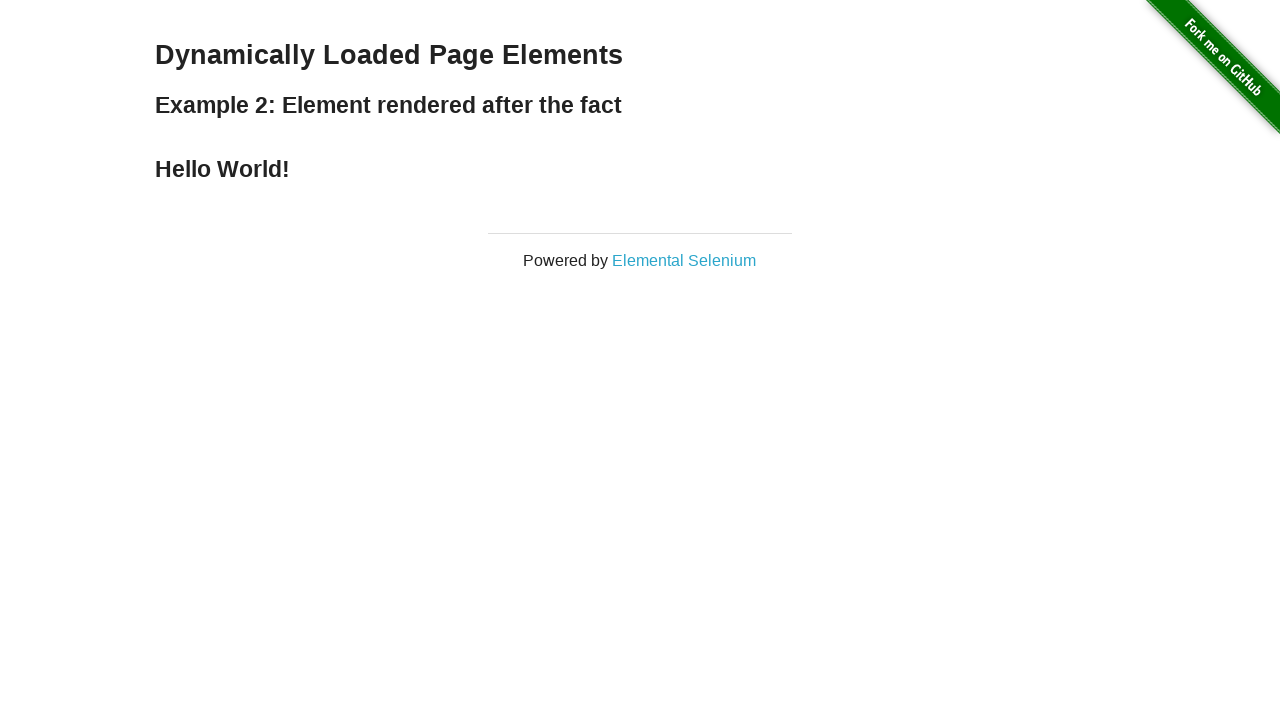